Navigates to a football statistics page and clicks the "All matches" button to display all match data, then verifies that match data rows are loaded.

Starting URL: https://www.adamchoi.co.uk/overs/detailed

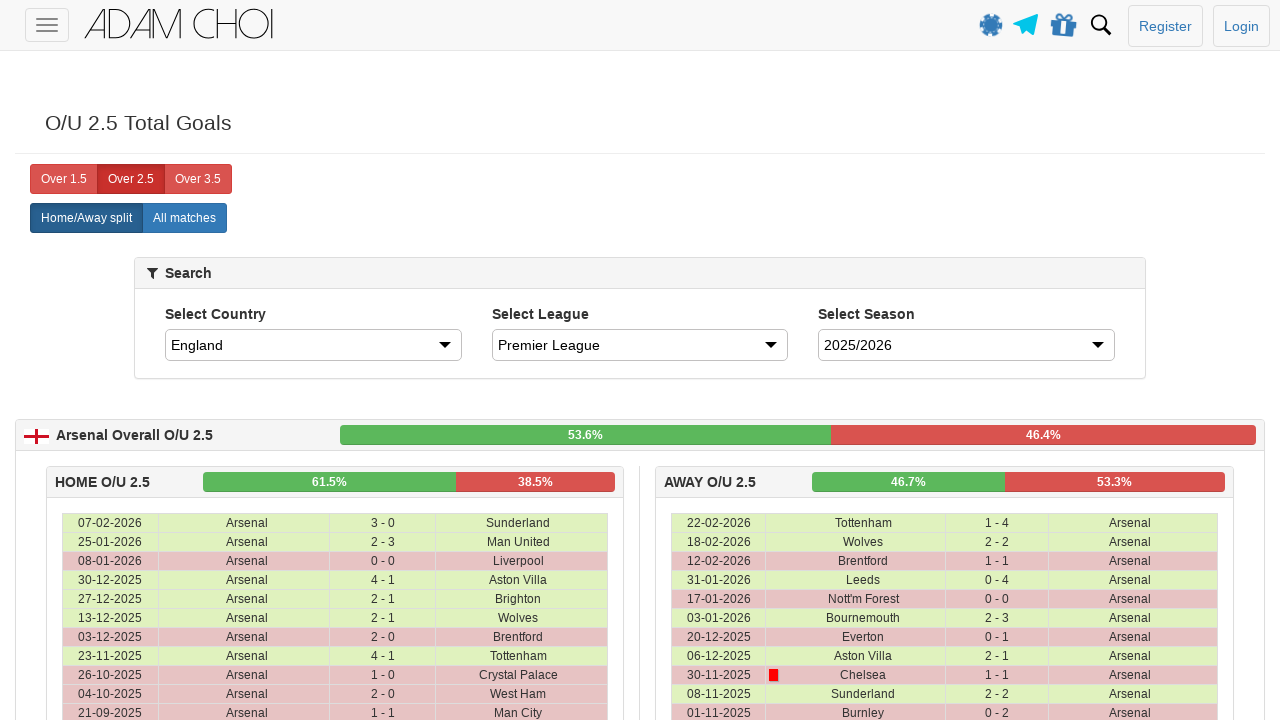

Navigated to football statistics page
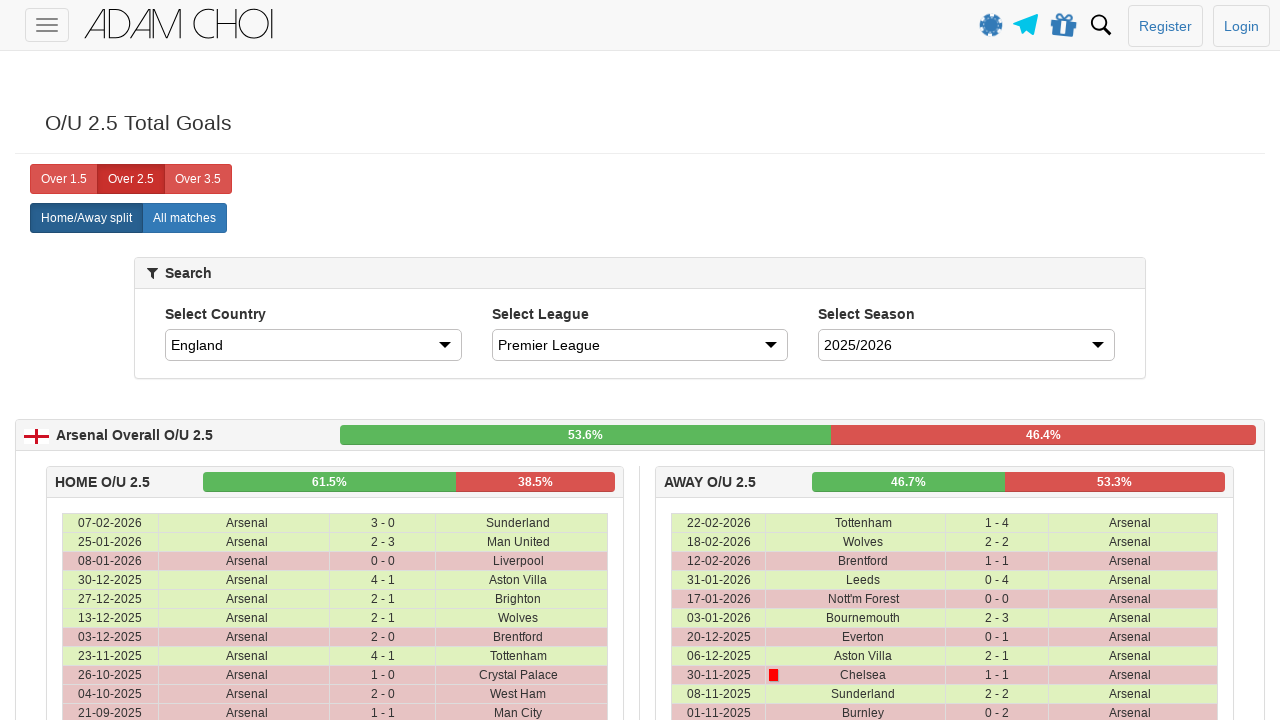

Clicked the 'All matches' button to display all match data at (184, 218) on xpath=//label[@analytics-event="All matches"]
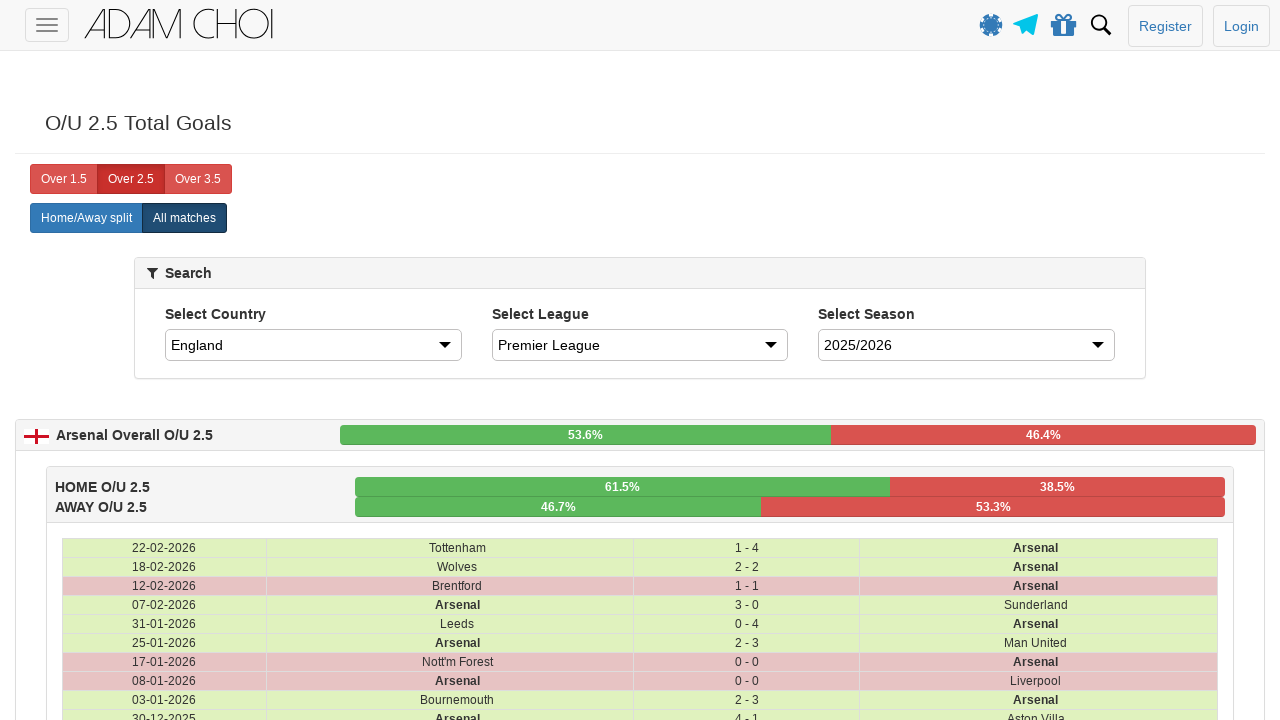

Match data rows loaded successfully
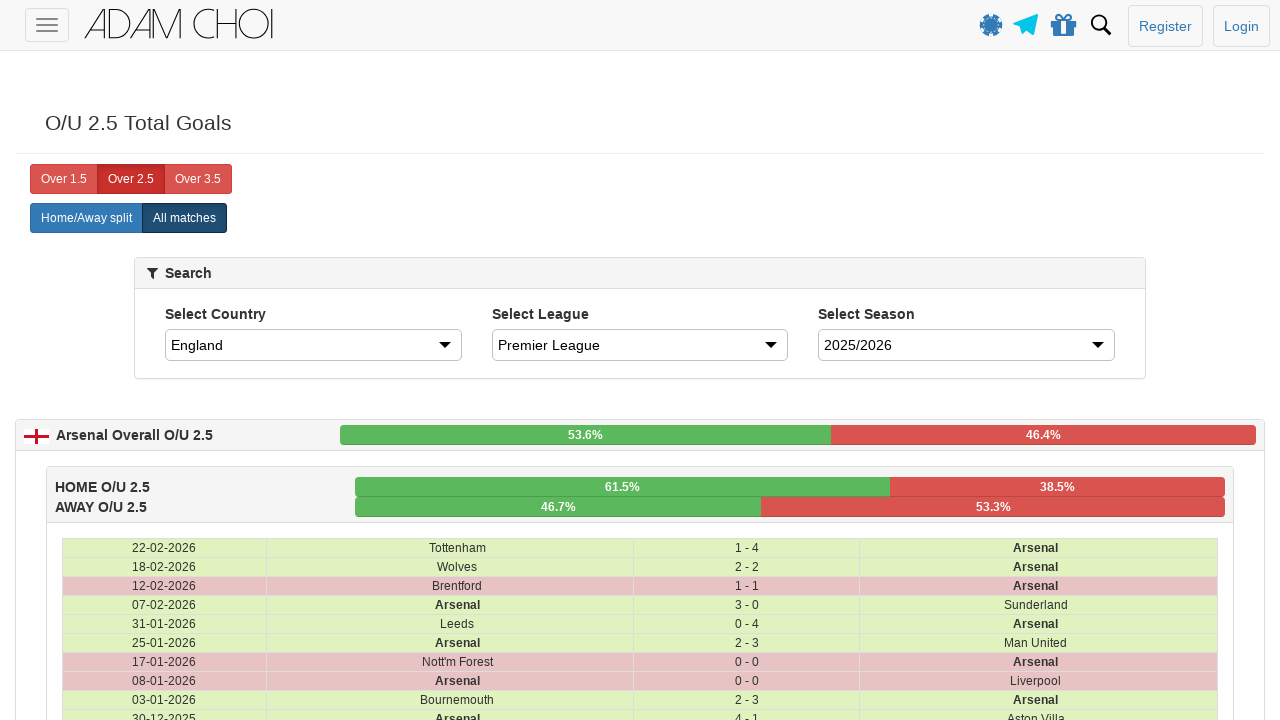

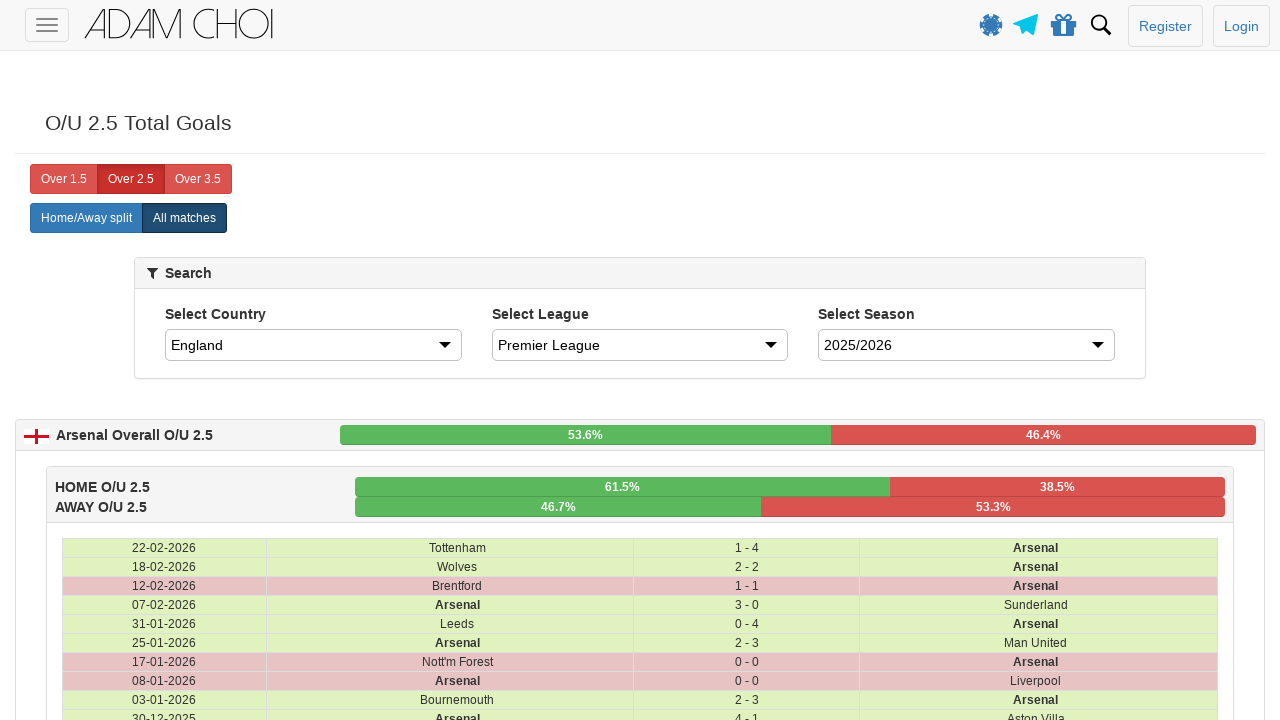